Tests dynamic content loading by clicking a start button and waiting for hidden content to become visible on the page

Starting URL: https://the-internet.herokuapp.com/dynamic_loading/1

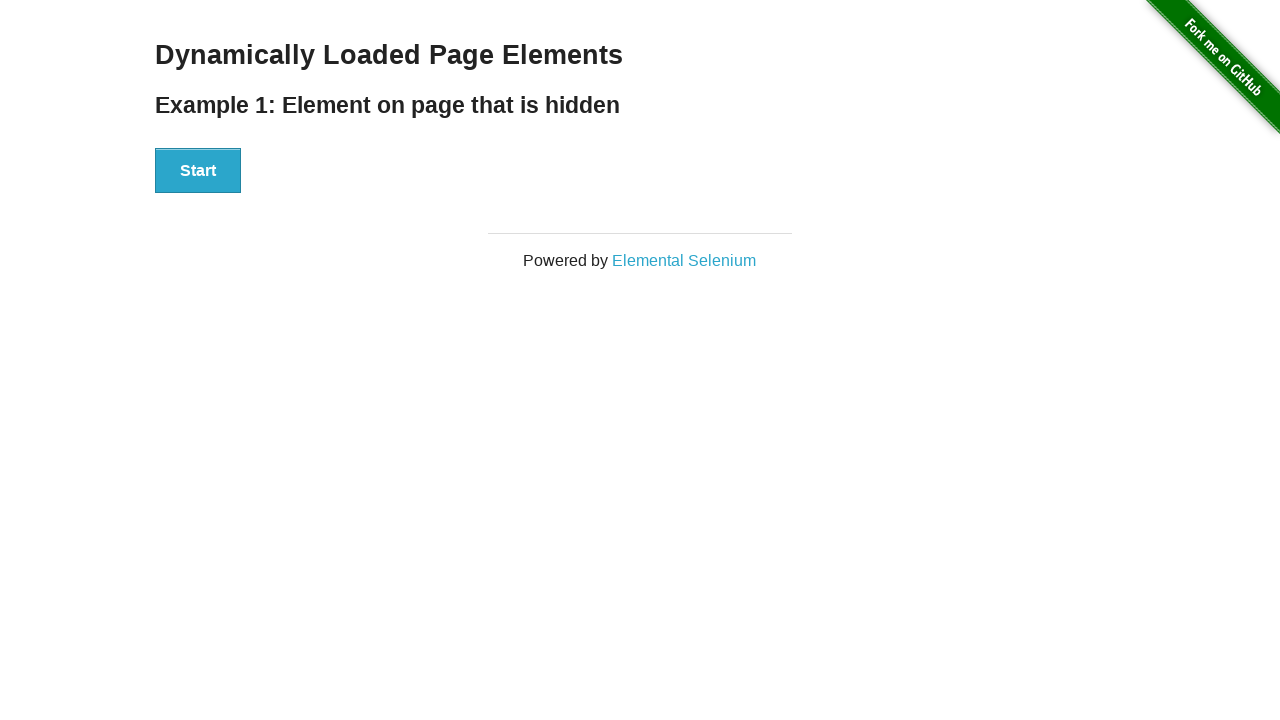

Navigated to dynamic loading test page
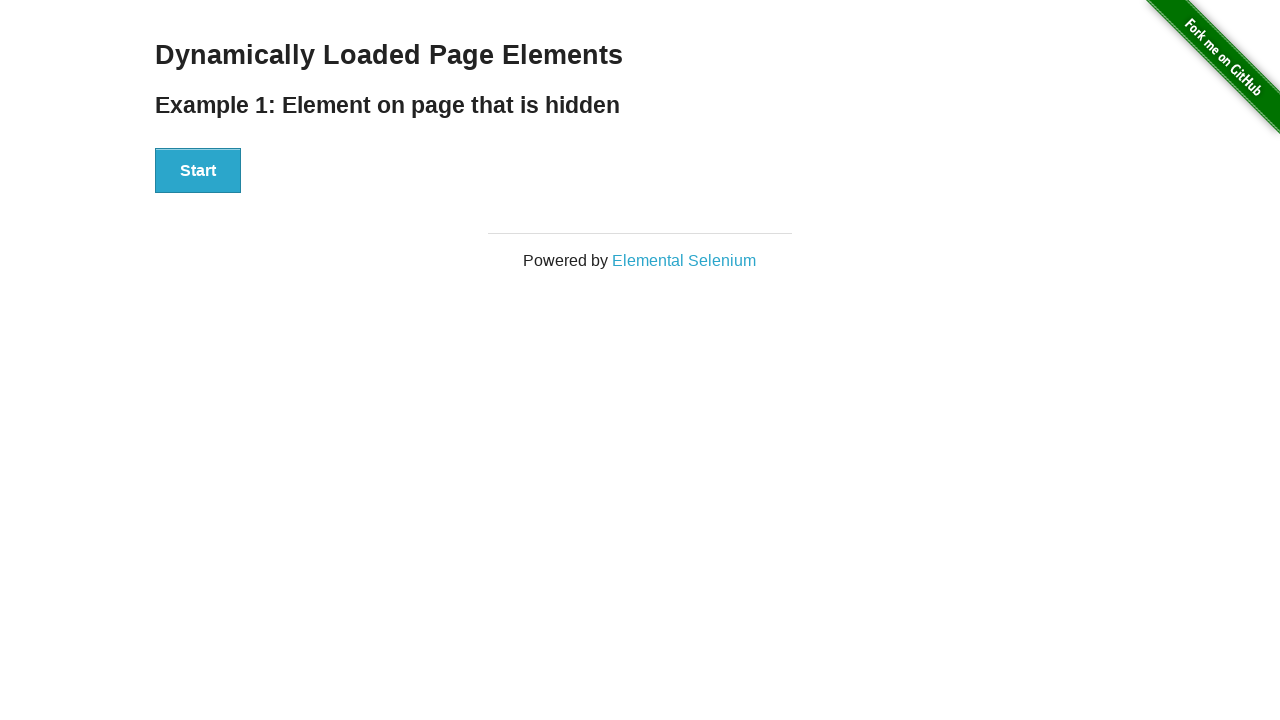

Clicked start button to trigger dynamic content loading at (198, 171) on #start button
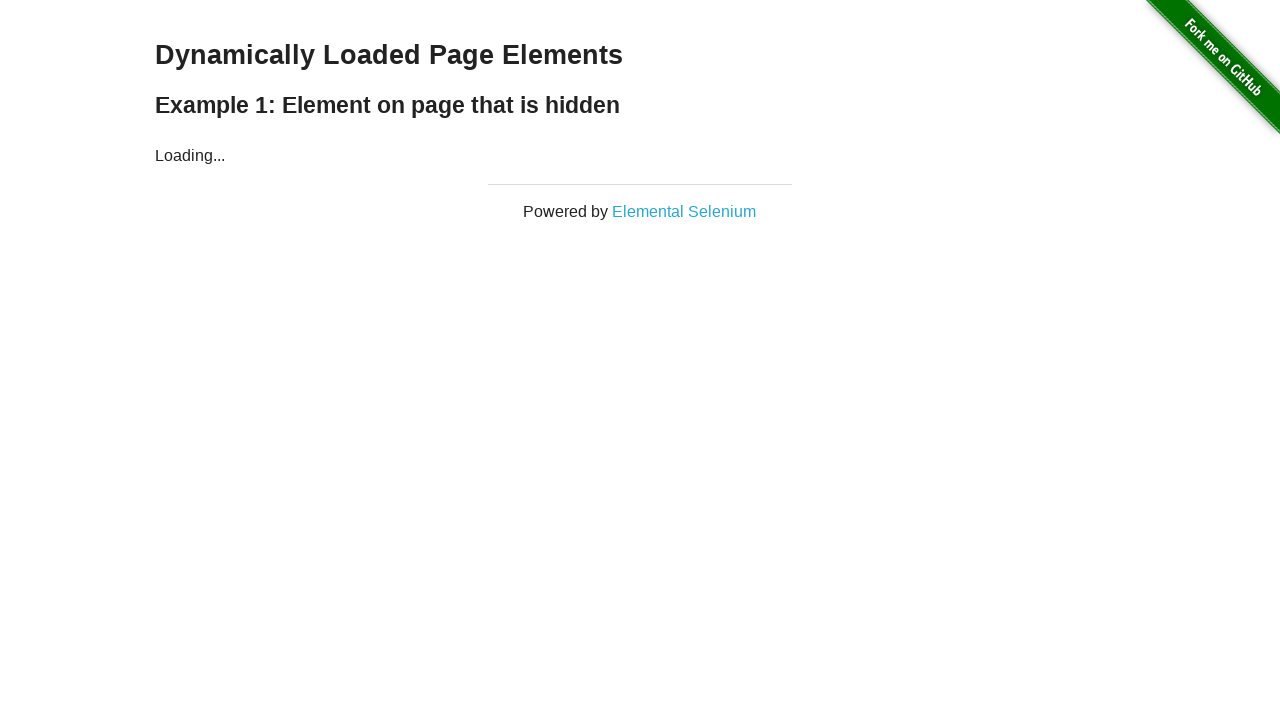

Hidden content became visible after dynamic loading completed
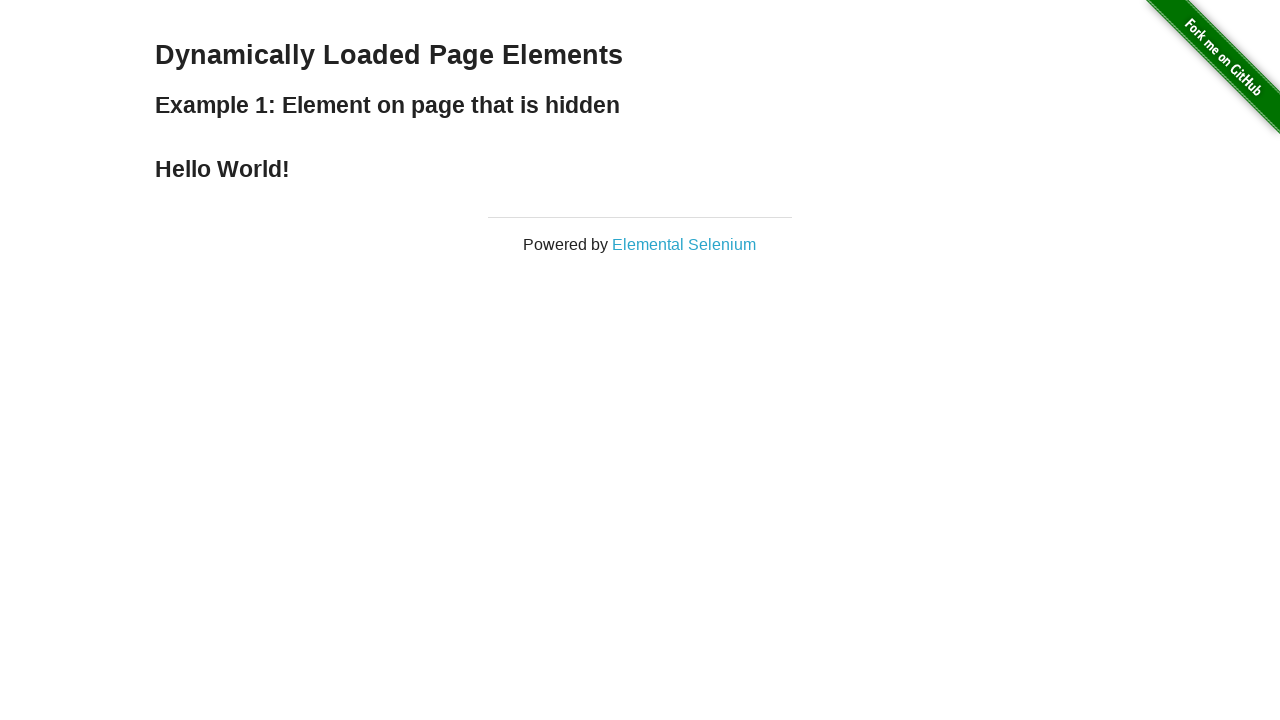

Retrieved finish text content: 'Hello World!'
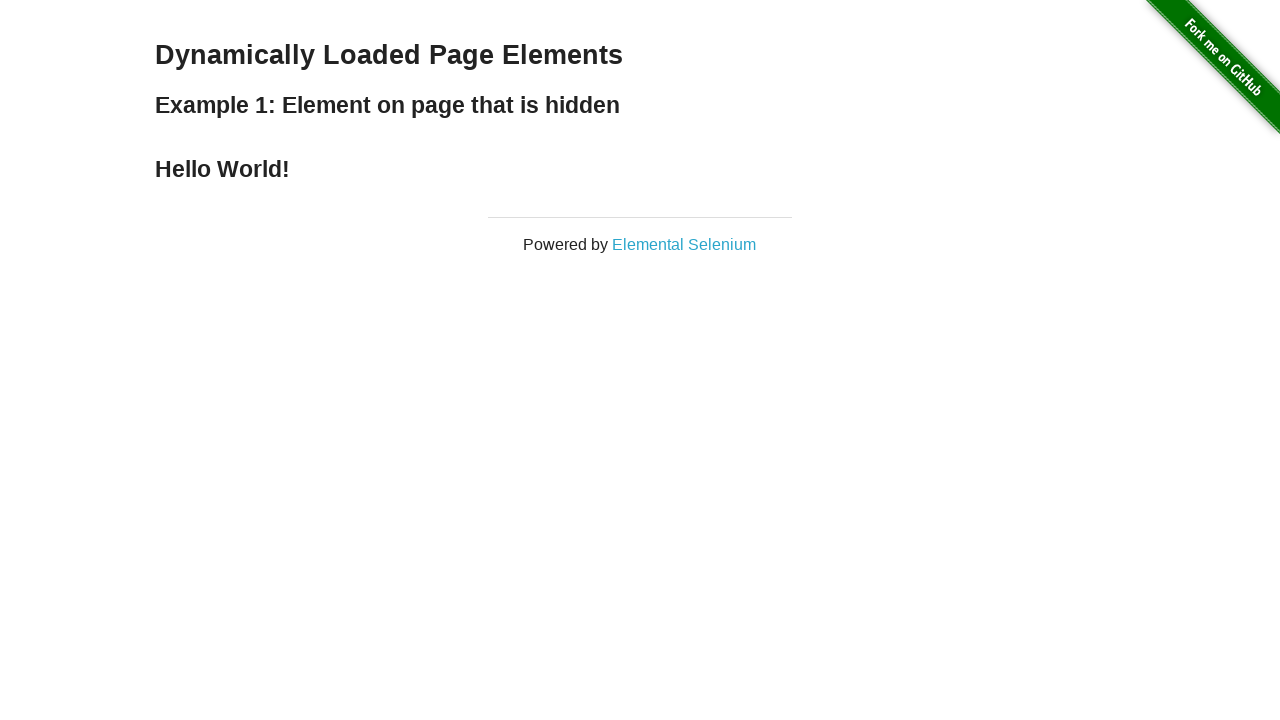

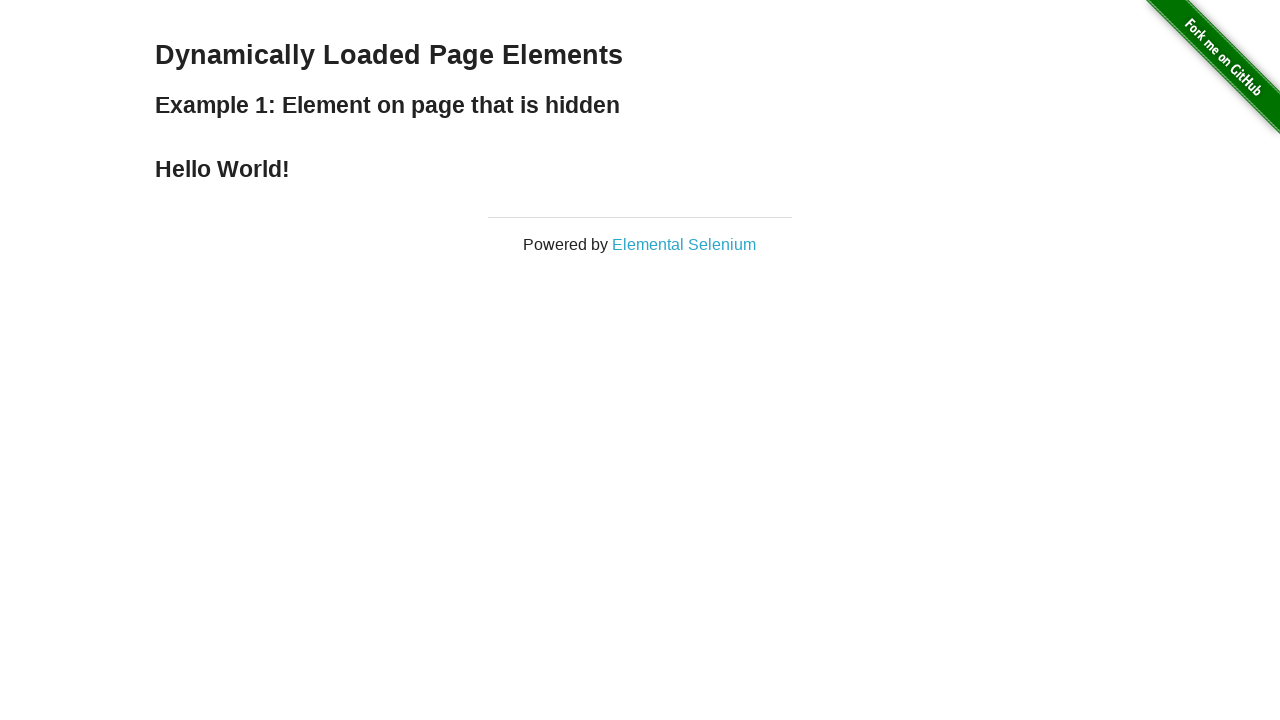